Tests hovering over an image element to reveal hidden content

Starting URL: https://the-internet.herokuapp.com/hovers

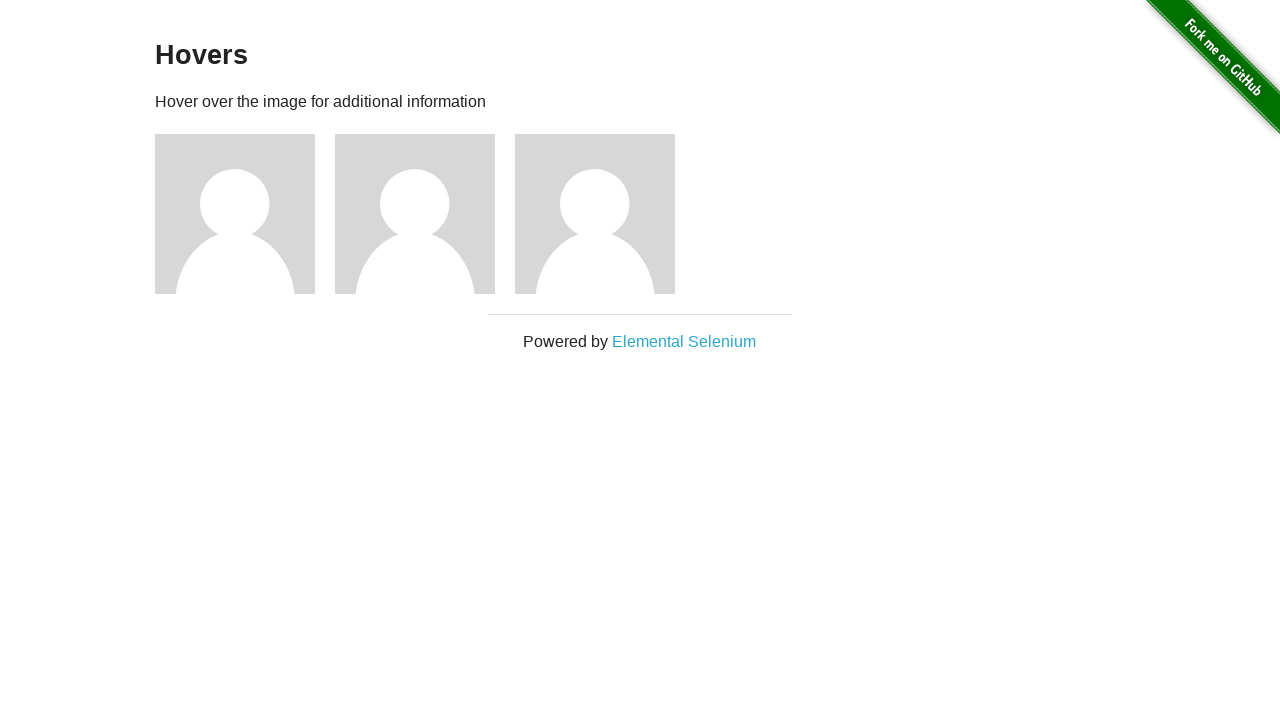

Hovered over the second image element at (235, 214) on (//img)[2]
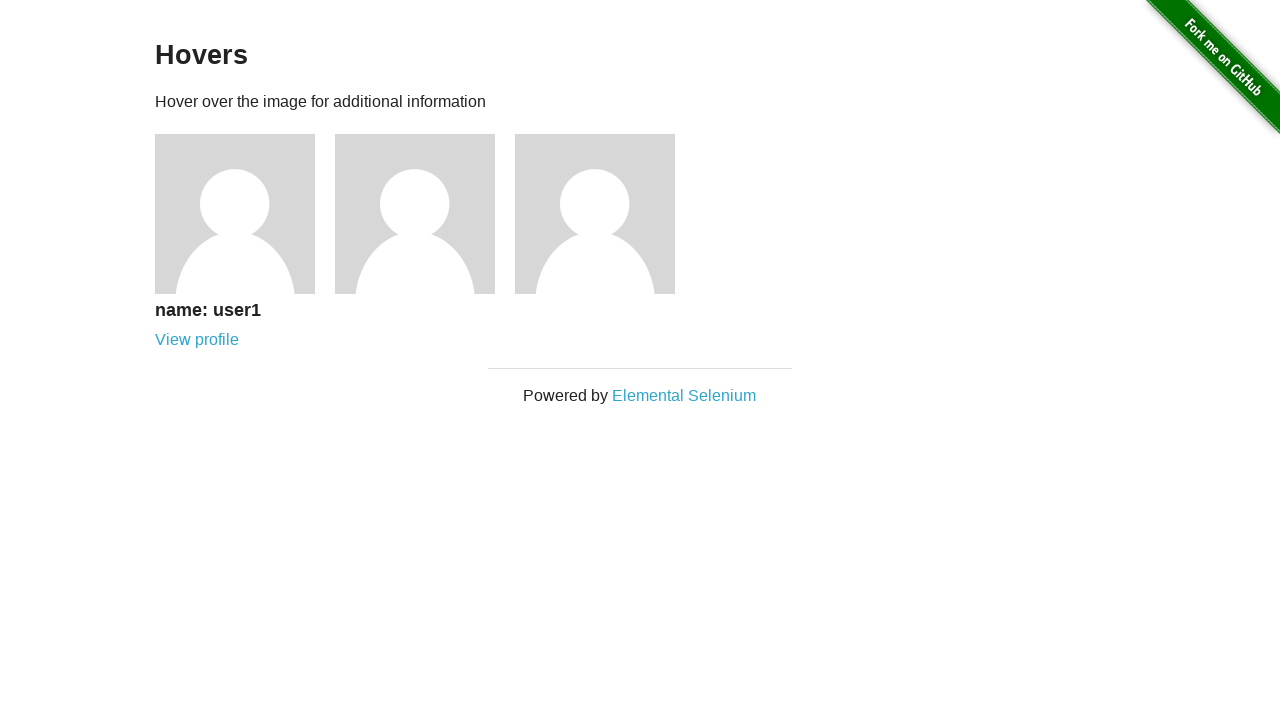

Profile link appeared after hovering
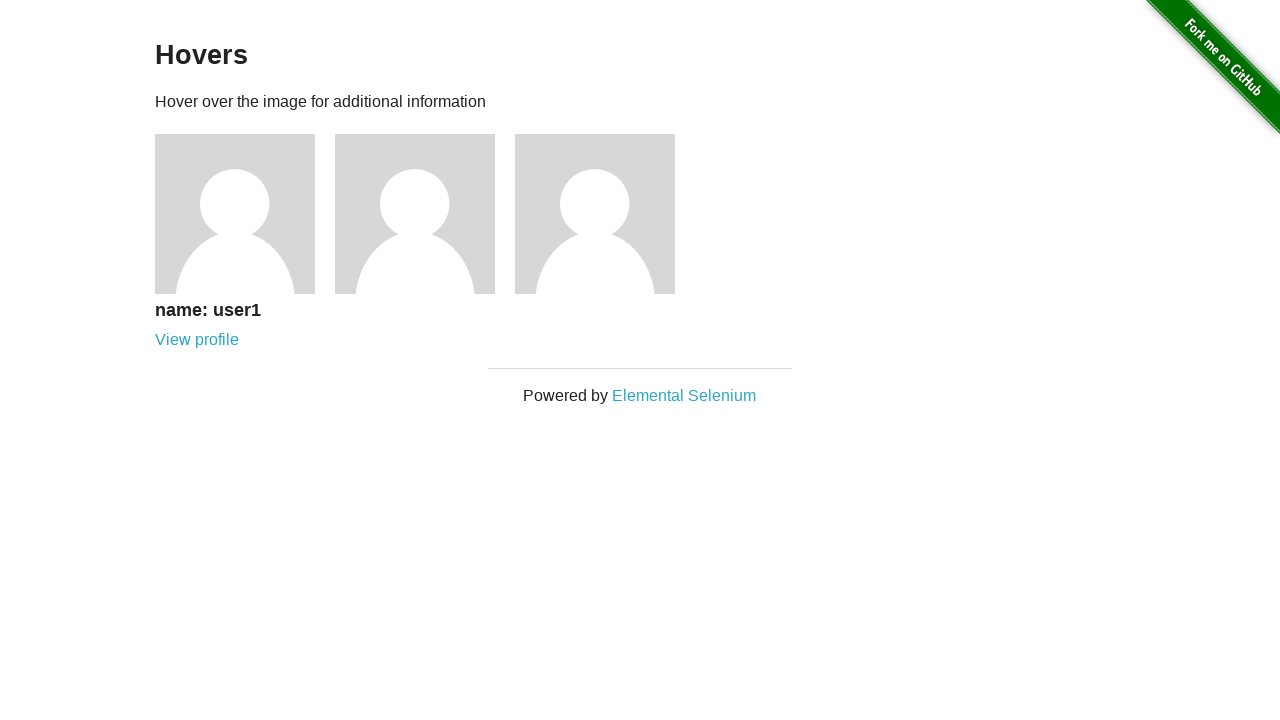

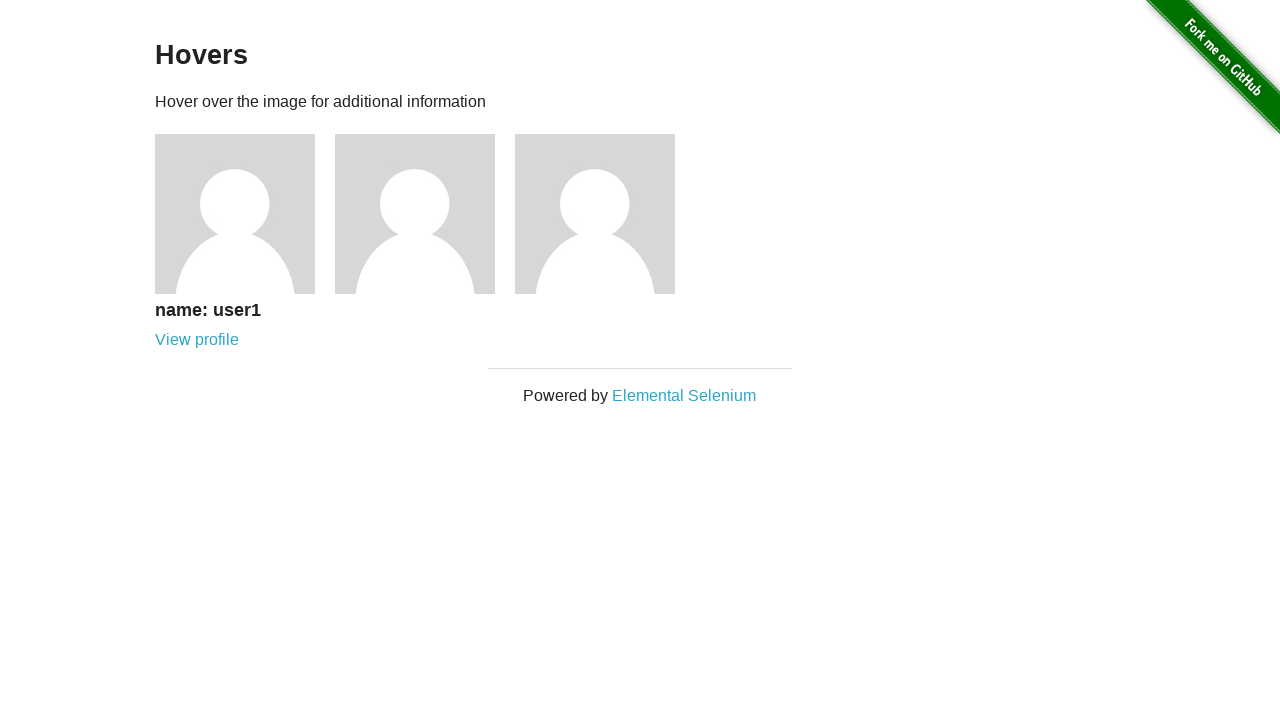